Tests the search functionality by opening search dialog, typing a search term, navigating results with keyboard, and verifying the trace viewer page loads

Starting URL: https://playwright.dev/

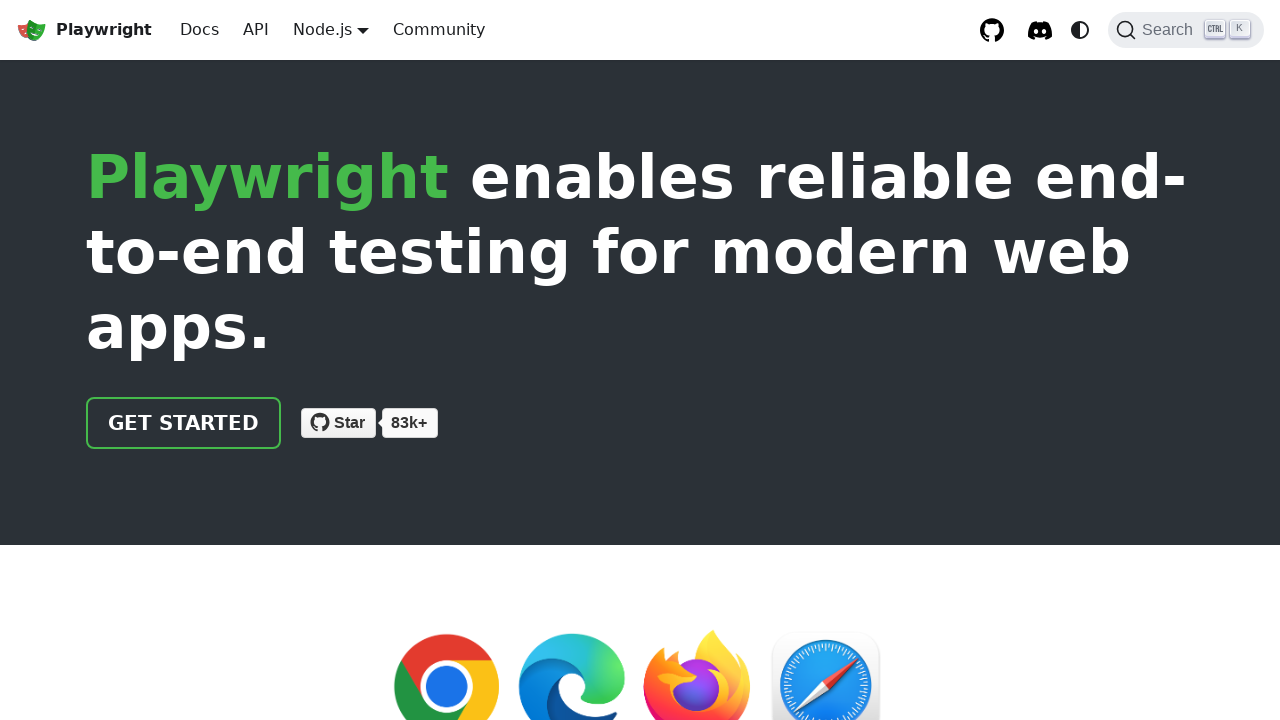

Clicked 'Get started' link at (184, 423) on text=Get started
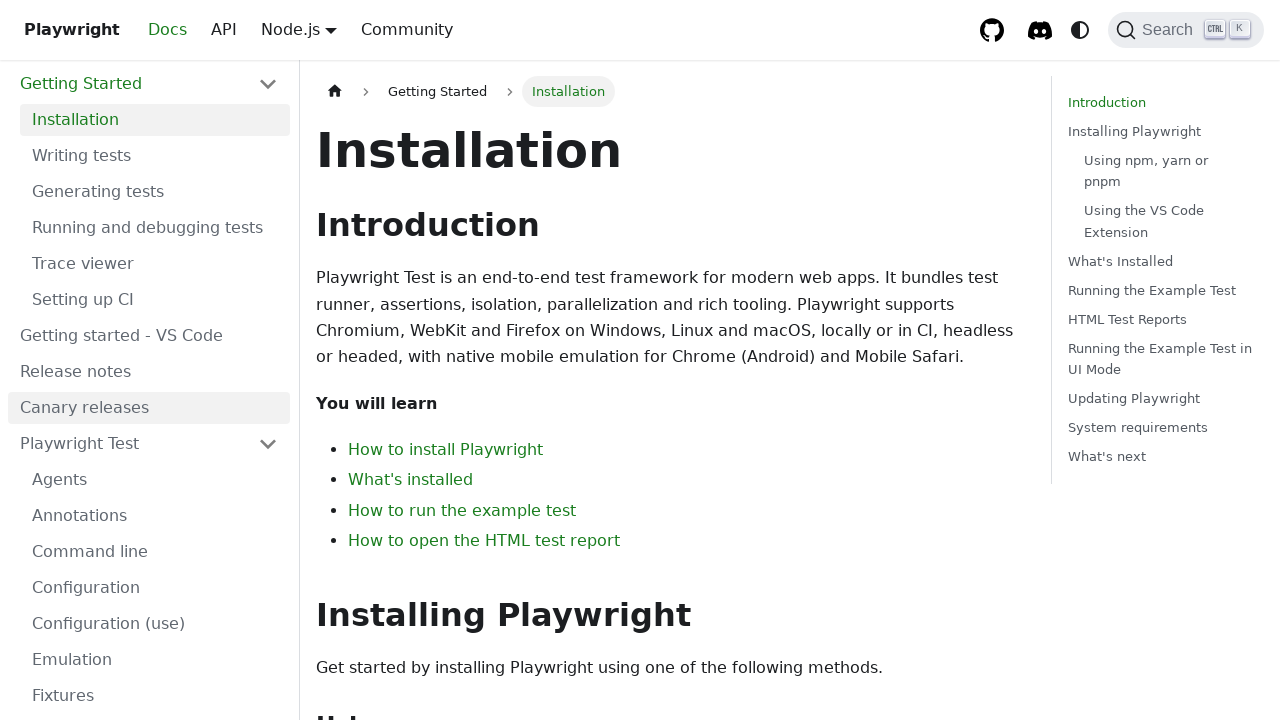

Intro page loaded
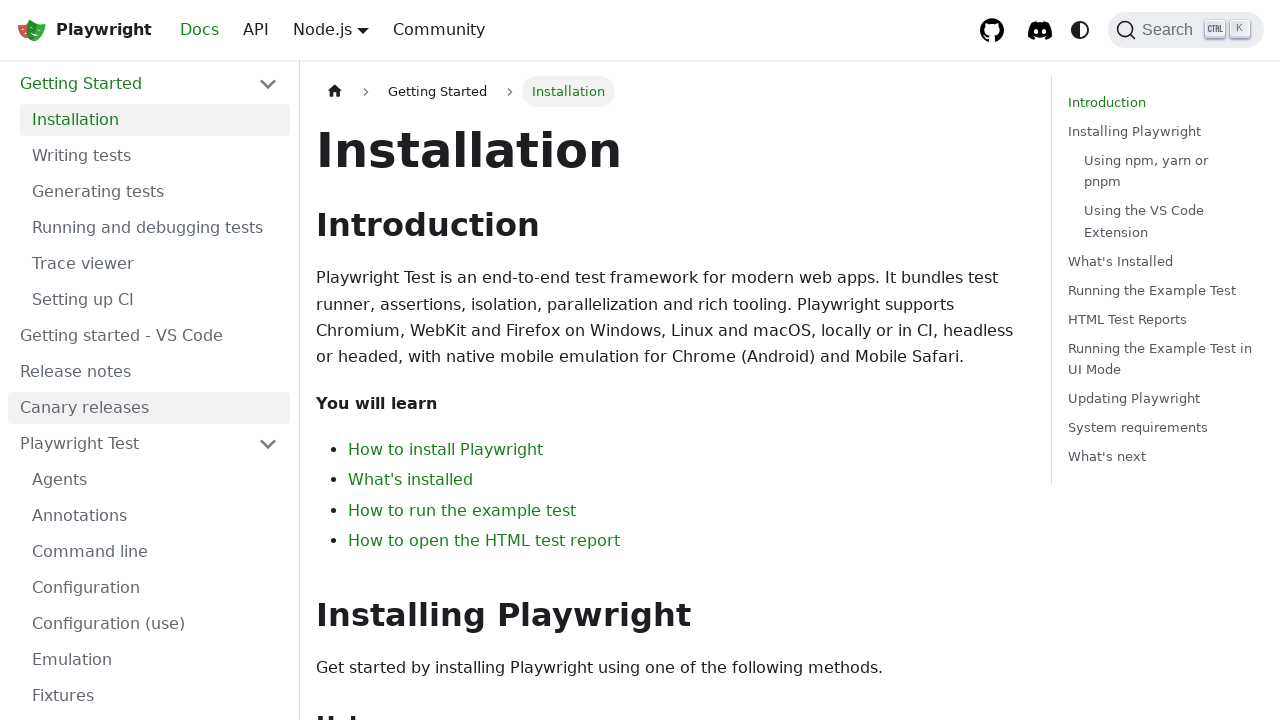

Clicked DocSearch button to open search dialog at (1186, 30) on button.DocSearch
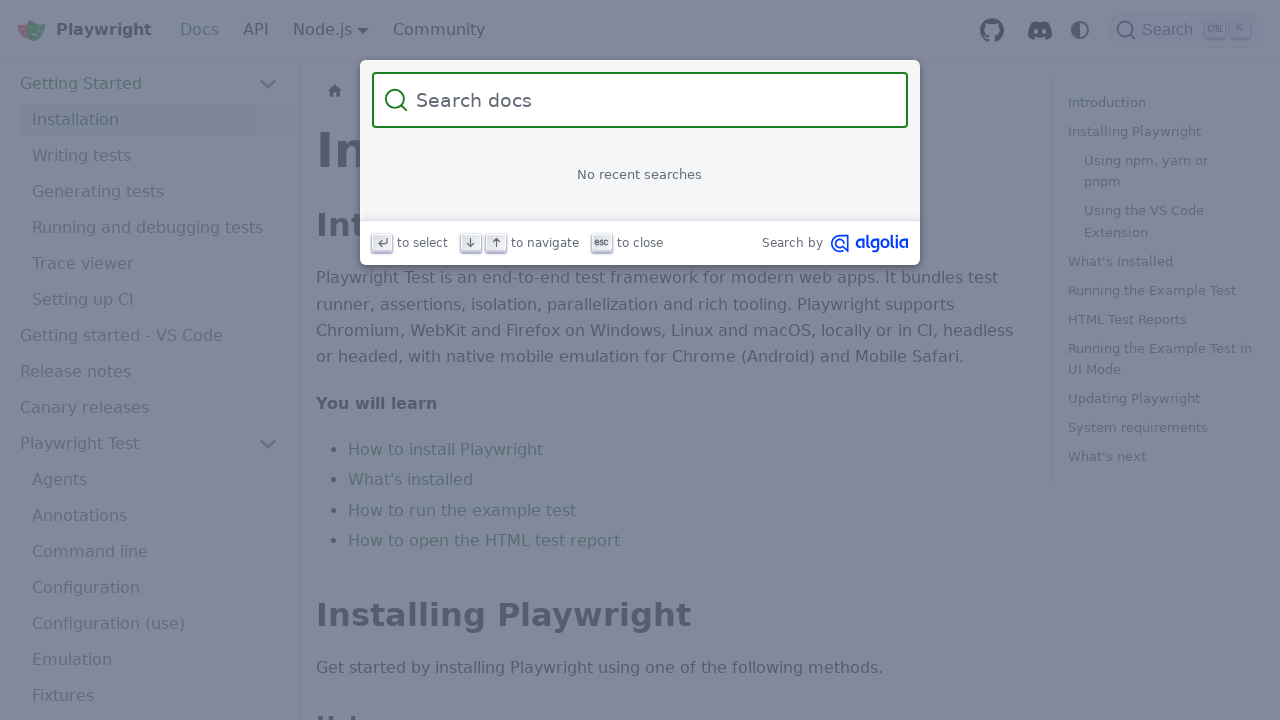

Typed 'Trace viewer' in search field on input[type='search']
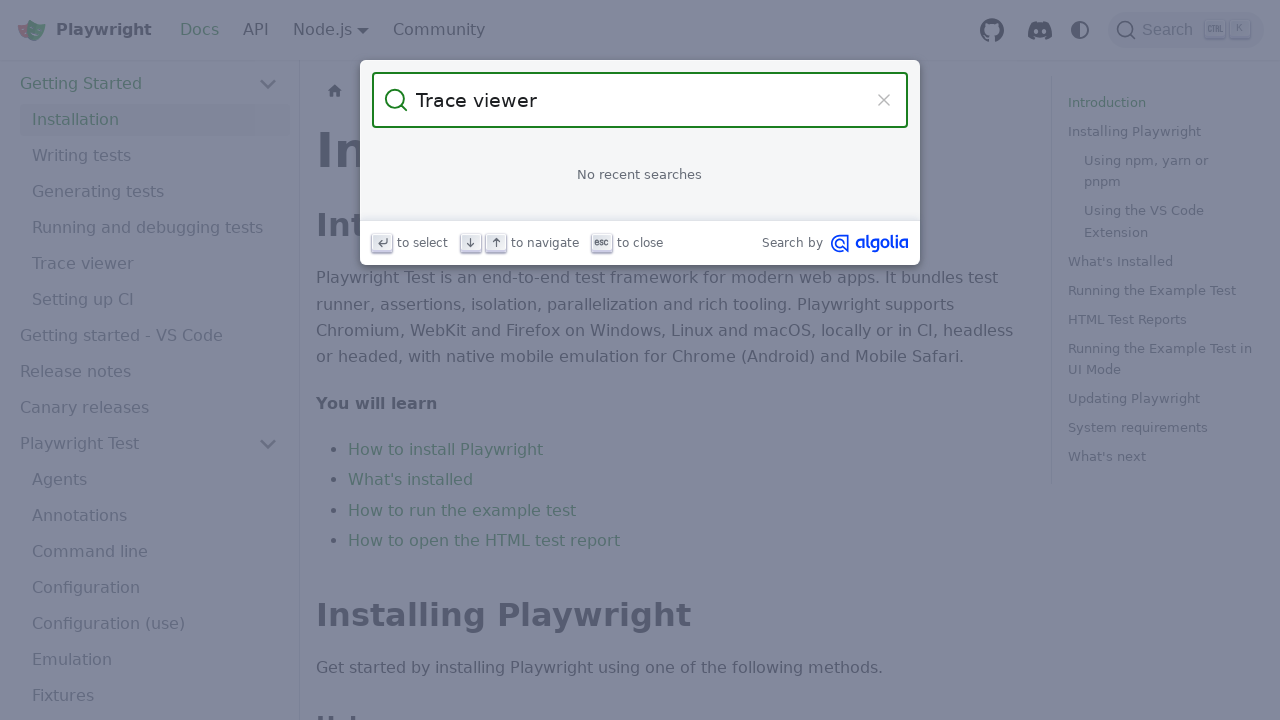

Pressed ArrowDown to navigate search results
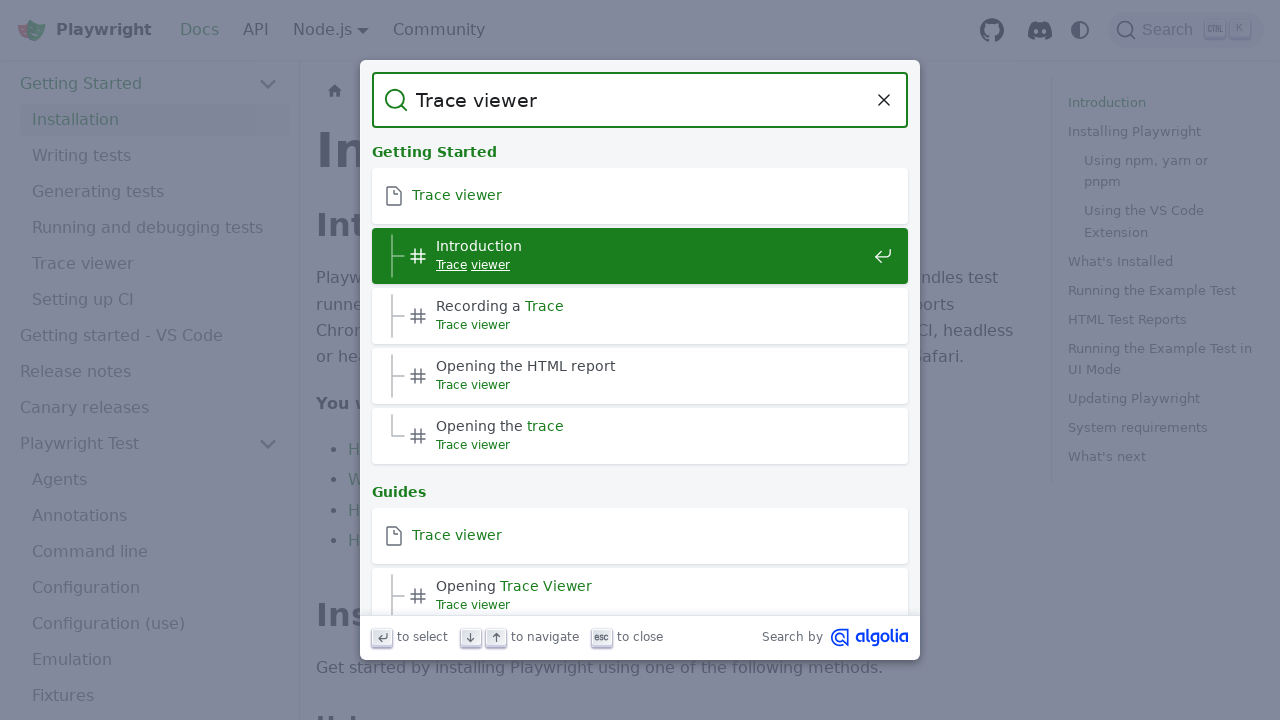

Pressed ArrowUp to navigate search results
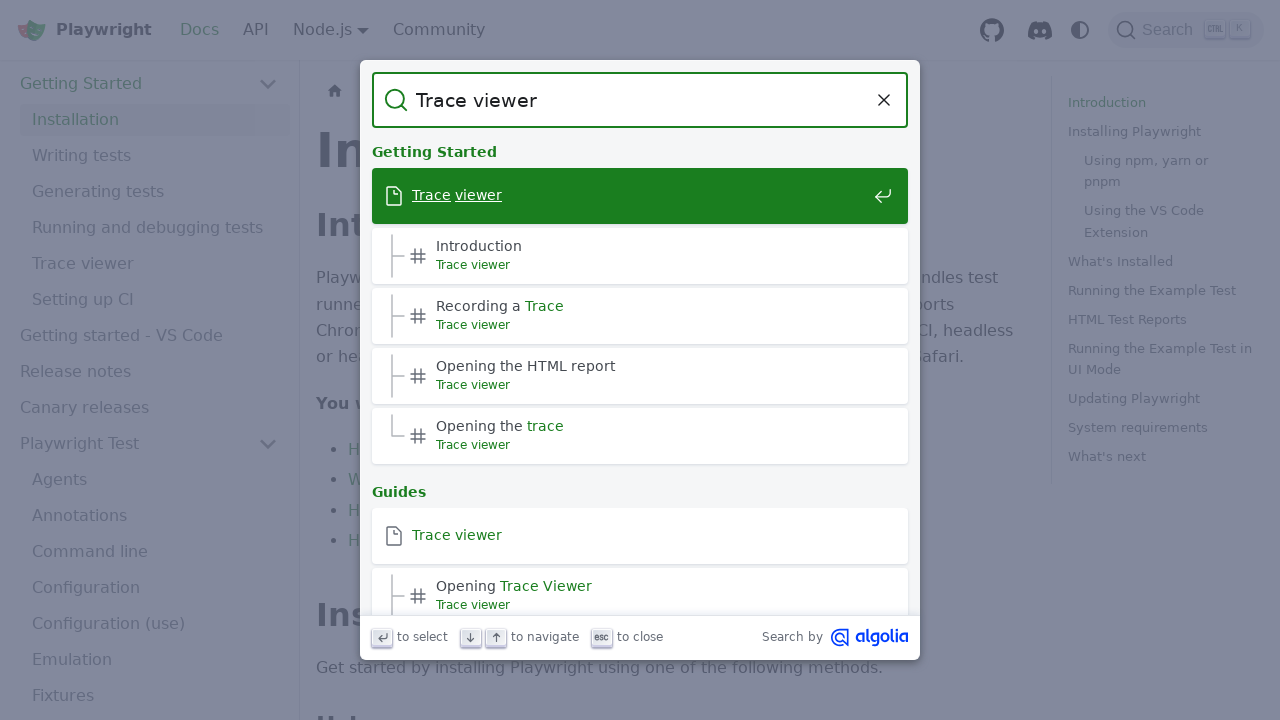

Pressed Enter to select search result
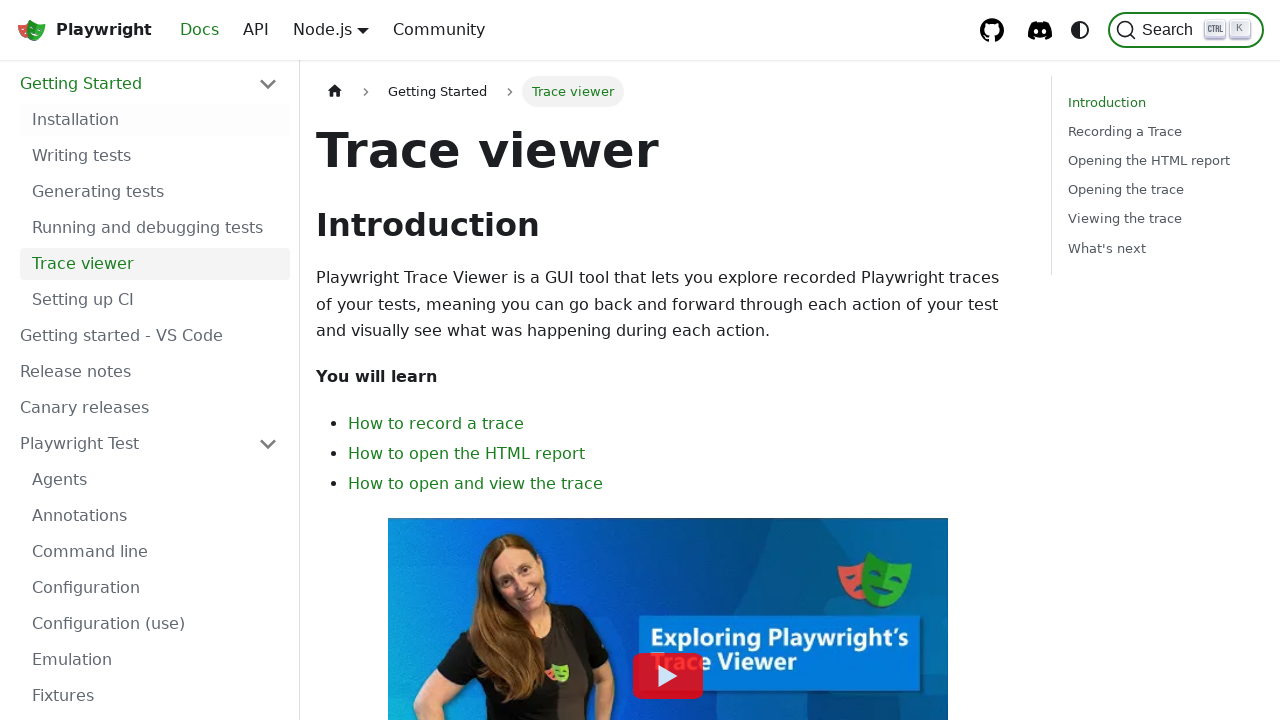

Navigated to trace viewer intro page
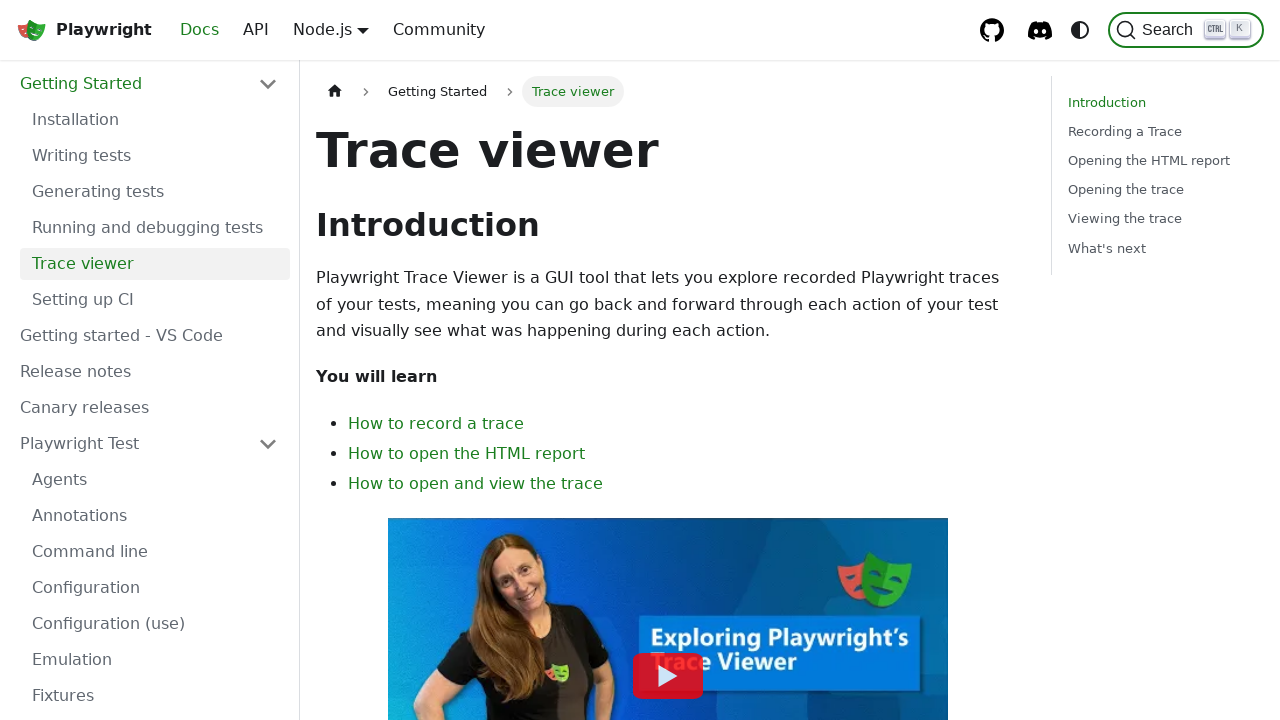

Trace Viewer content is visible on page
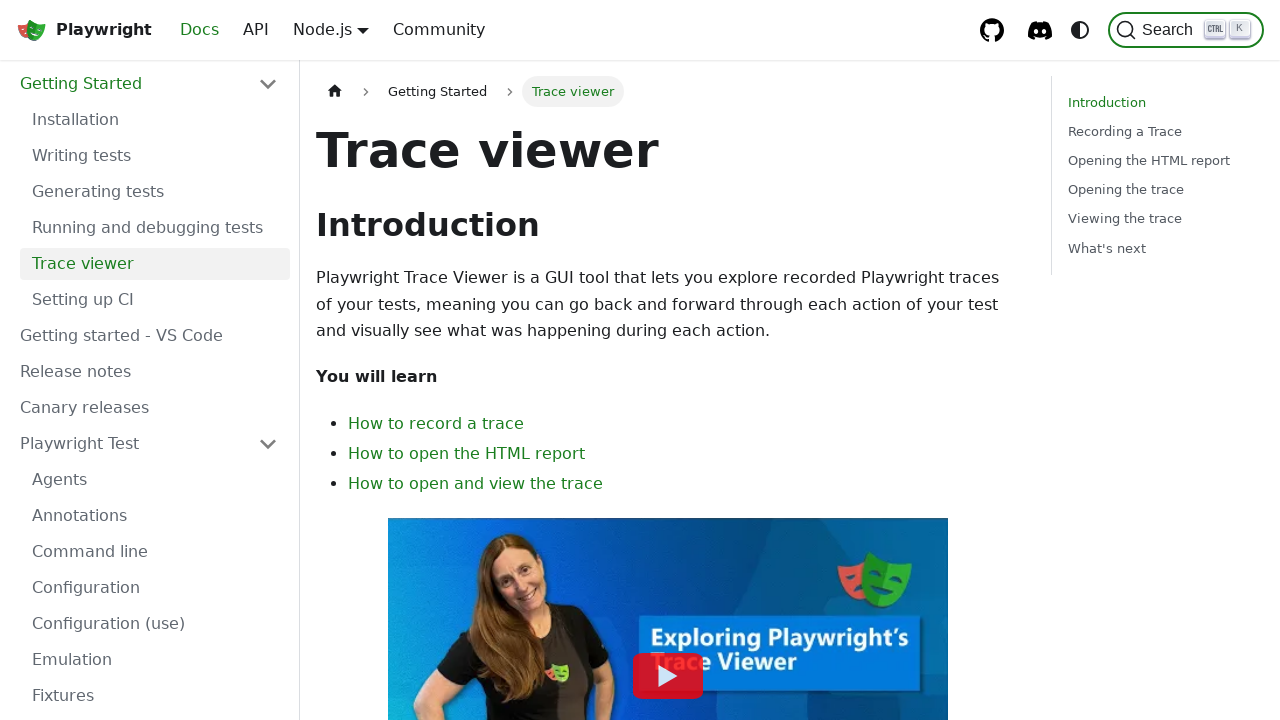

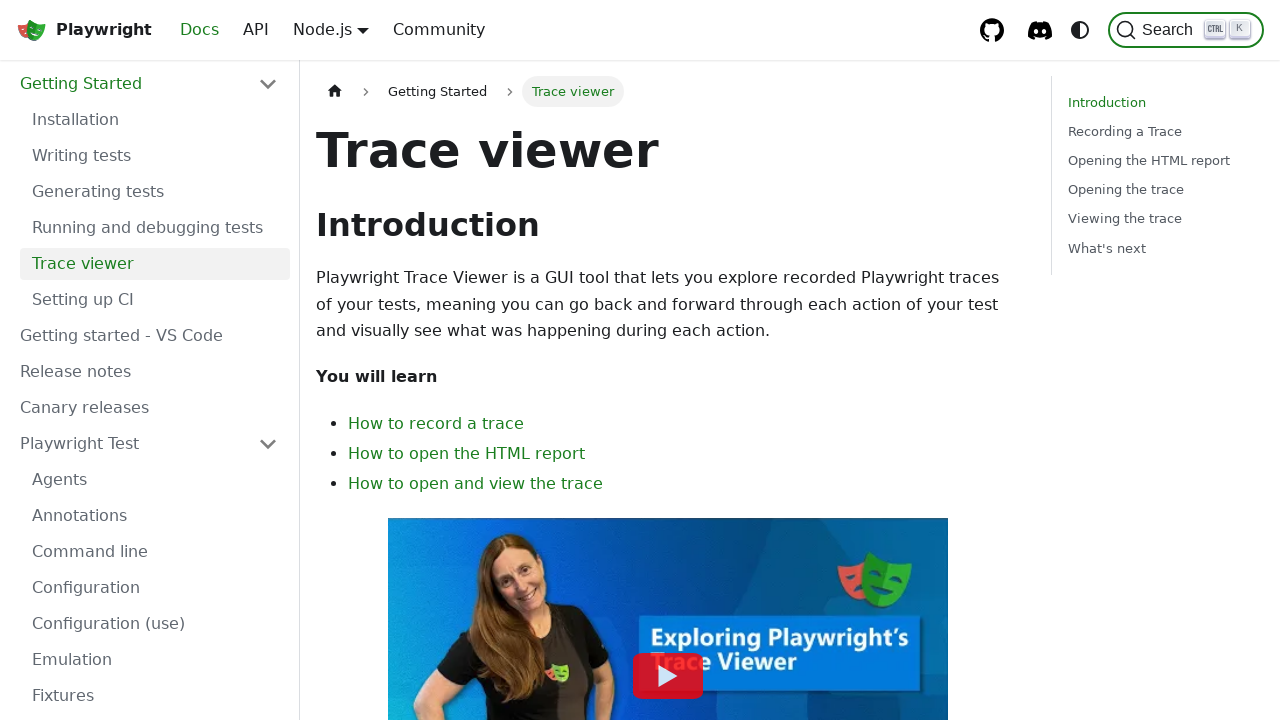